Tests dropdown selection functionality by selecting options using different methods (visible text, value, index) and then clicks all checkboxes on the practice automation page

Starting URL: https://rahulshettyacademy.com/AutomationPractice/

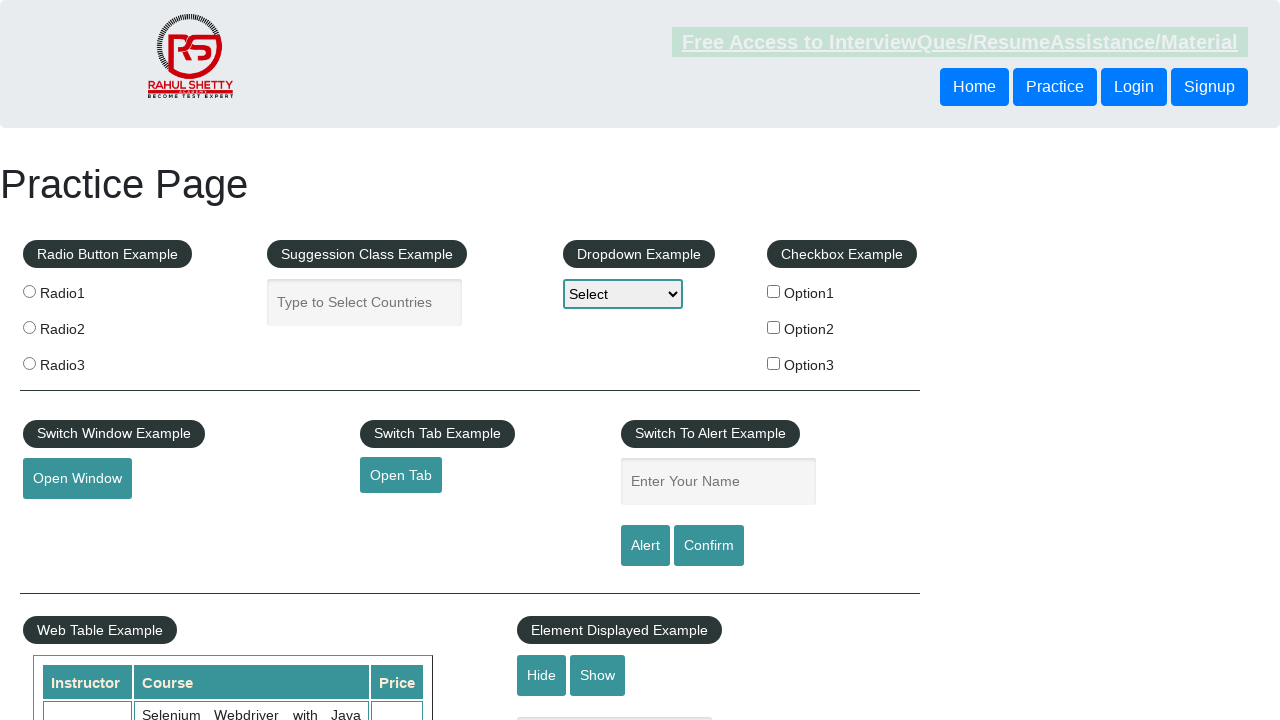

Selected 'Option2' from dropdown by visible text on select#dropdown-class-example
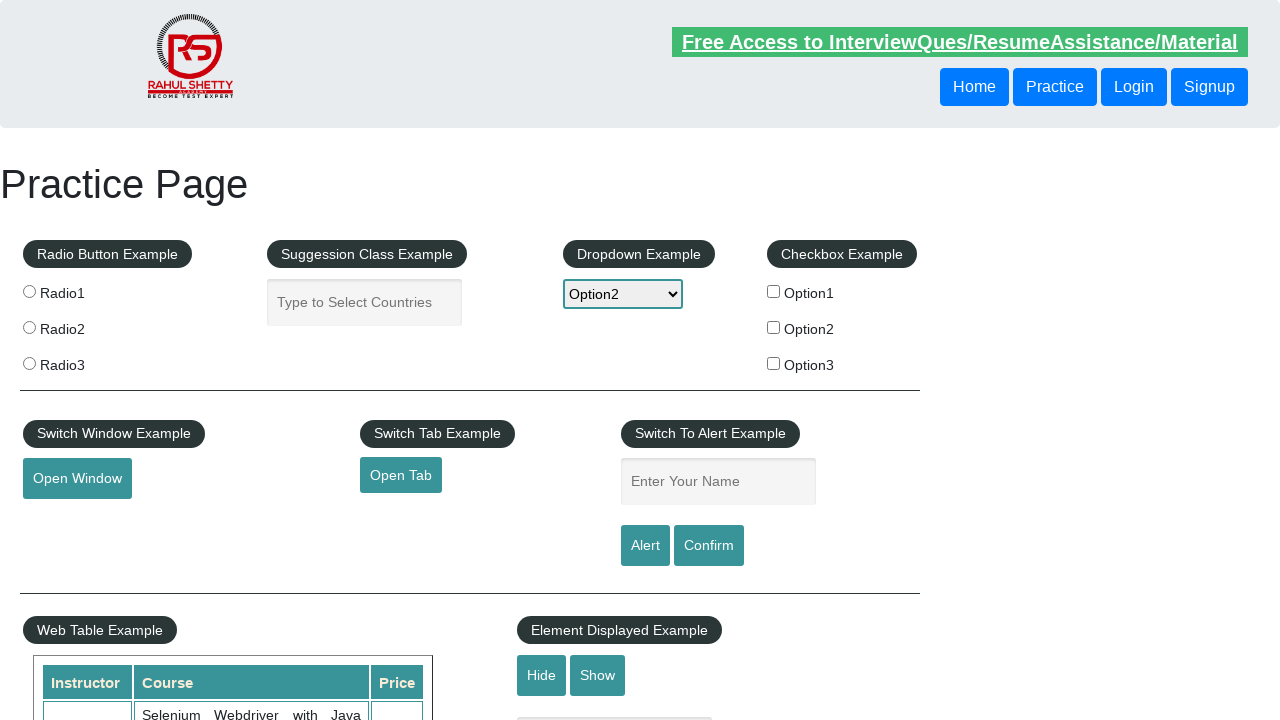

Selected 'option3' from dropdown by value on select#dropdown-class-example
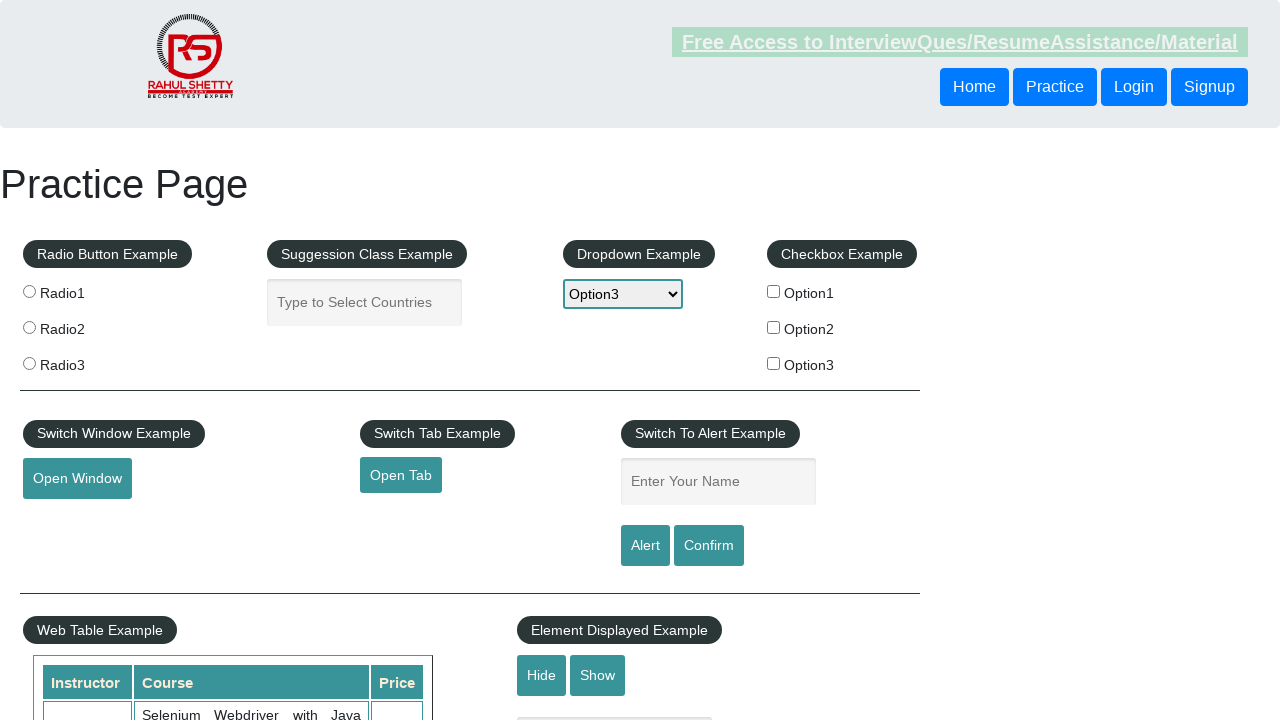

Selected first option from dropdown by index on select#dropdown-class-example
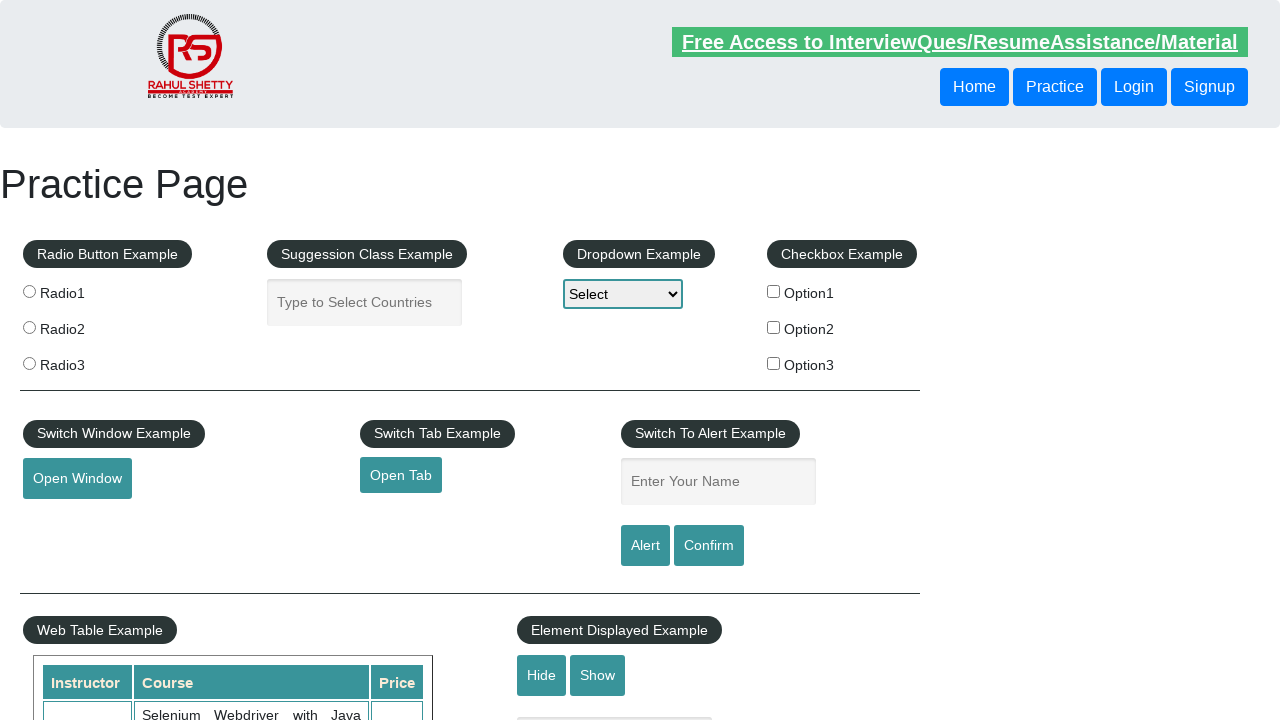

Found 3 checkboxes on the page
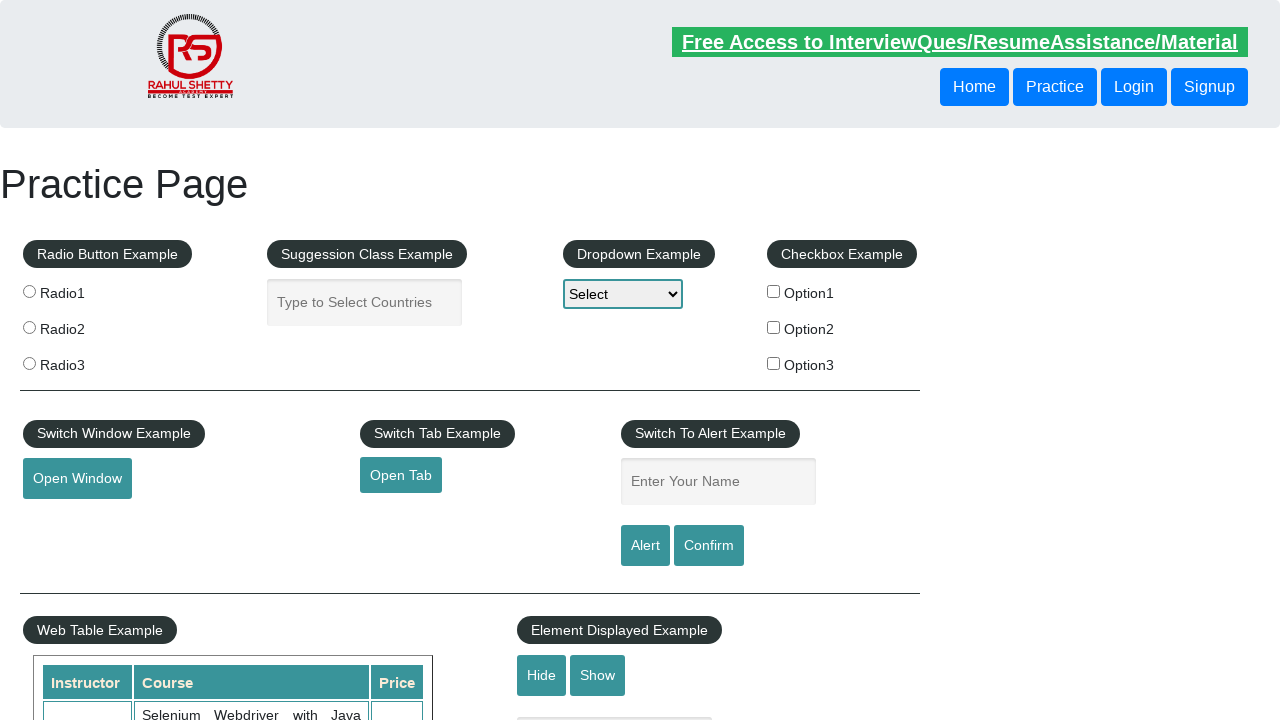

Clicked checkbox 1 of 3 at (774, 291) on input[type='checkbox'] >> nth=0
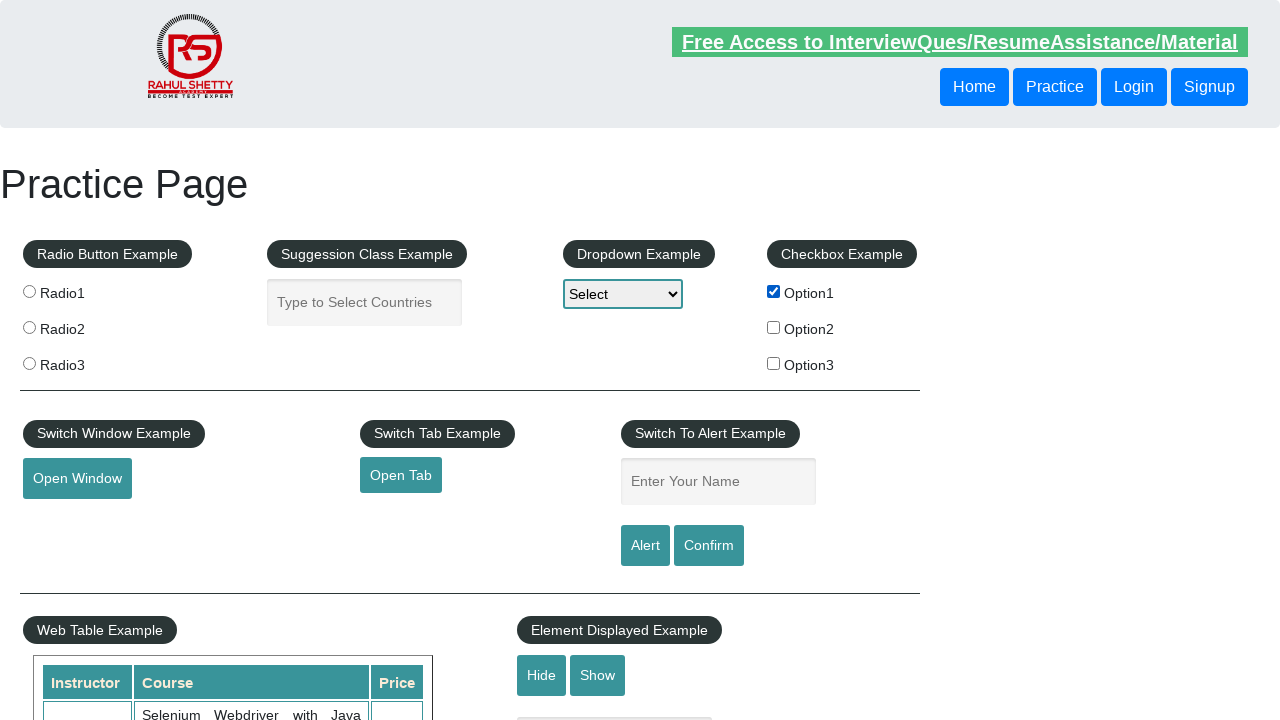

Clicked checkbox 2 of 3 at (774, 327) on input[type='checkbox'] >> nth=1
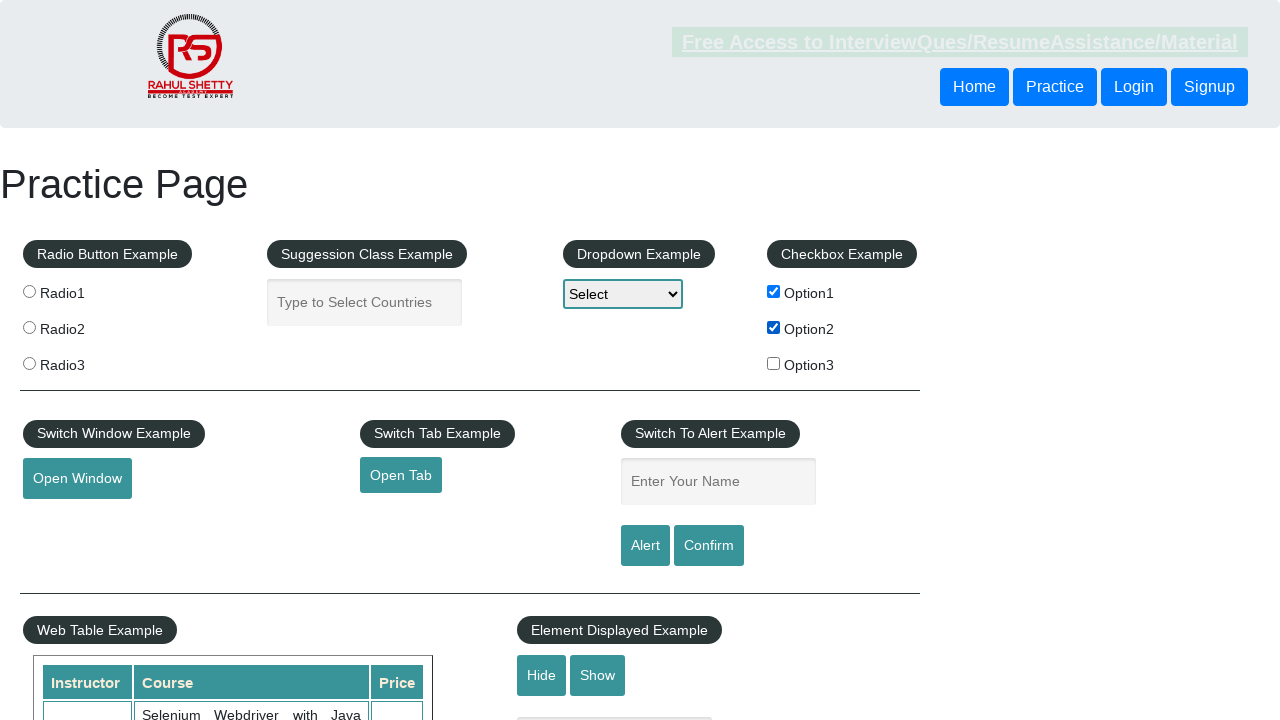

Clicked checkbox 3 of 3 at (774, 363) on input[type='checkbox'] >> nth=2
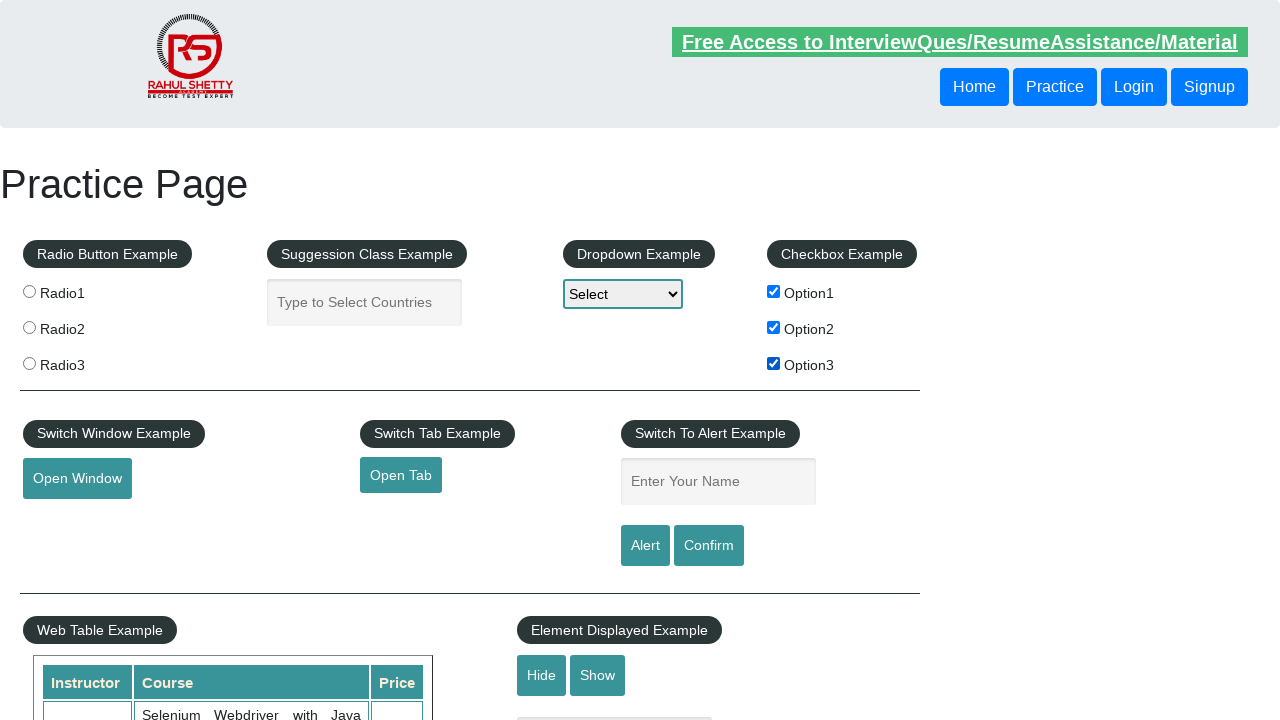

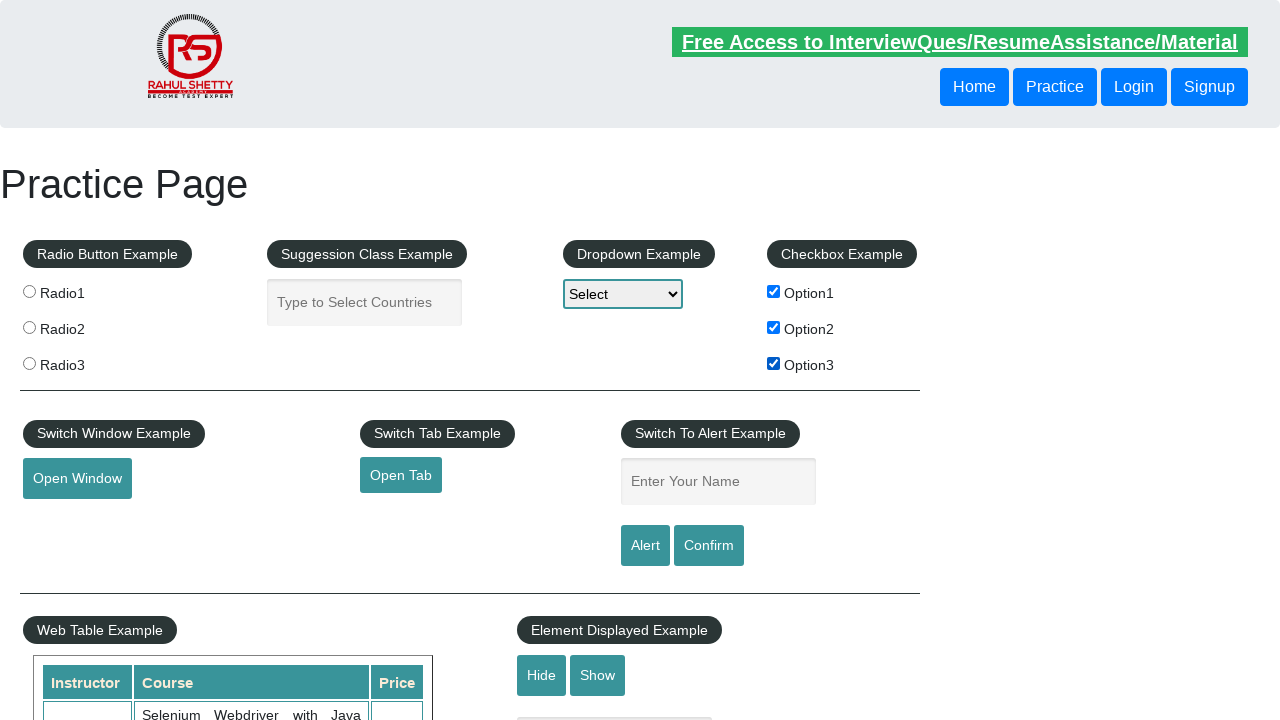